Tests that clicking Clear completed button removes completed items from the list

Starting URL: https://demo.playwright.dev/todomvc

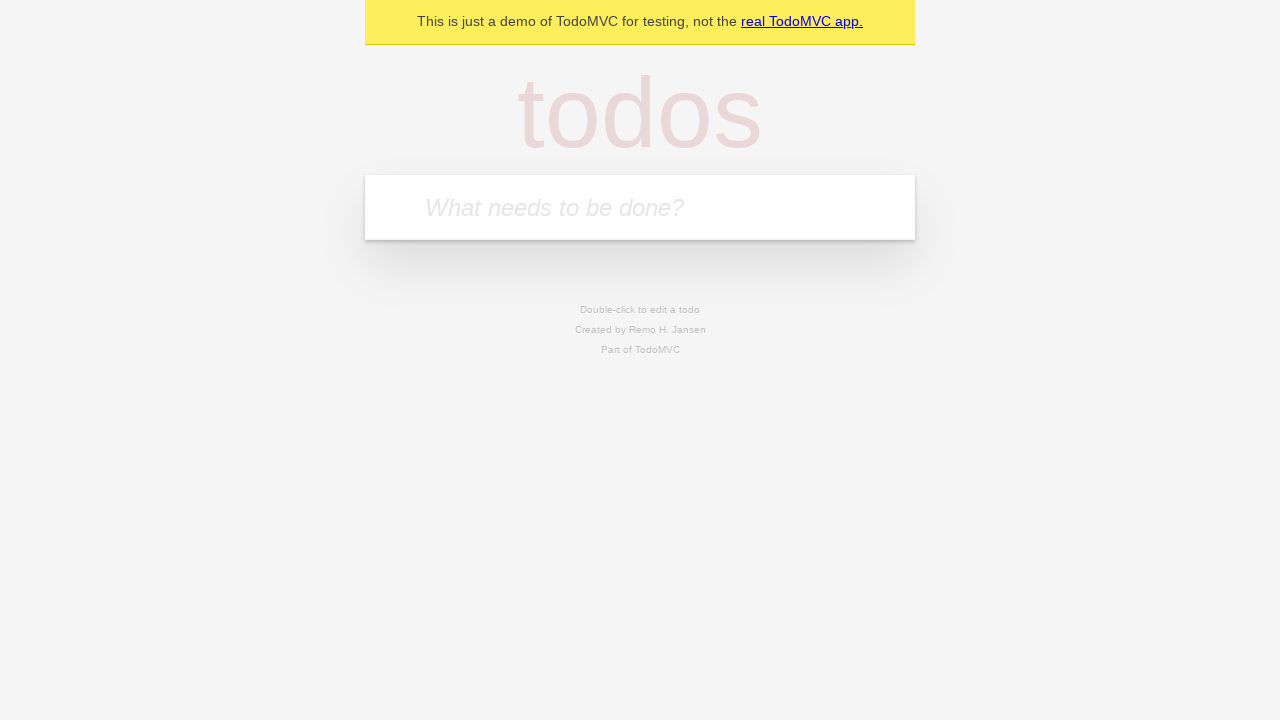

Filled todo input with 'buy some cheese' on internal:attr=[placeholder="What needs to be done?"i]
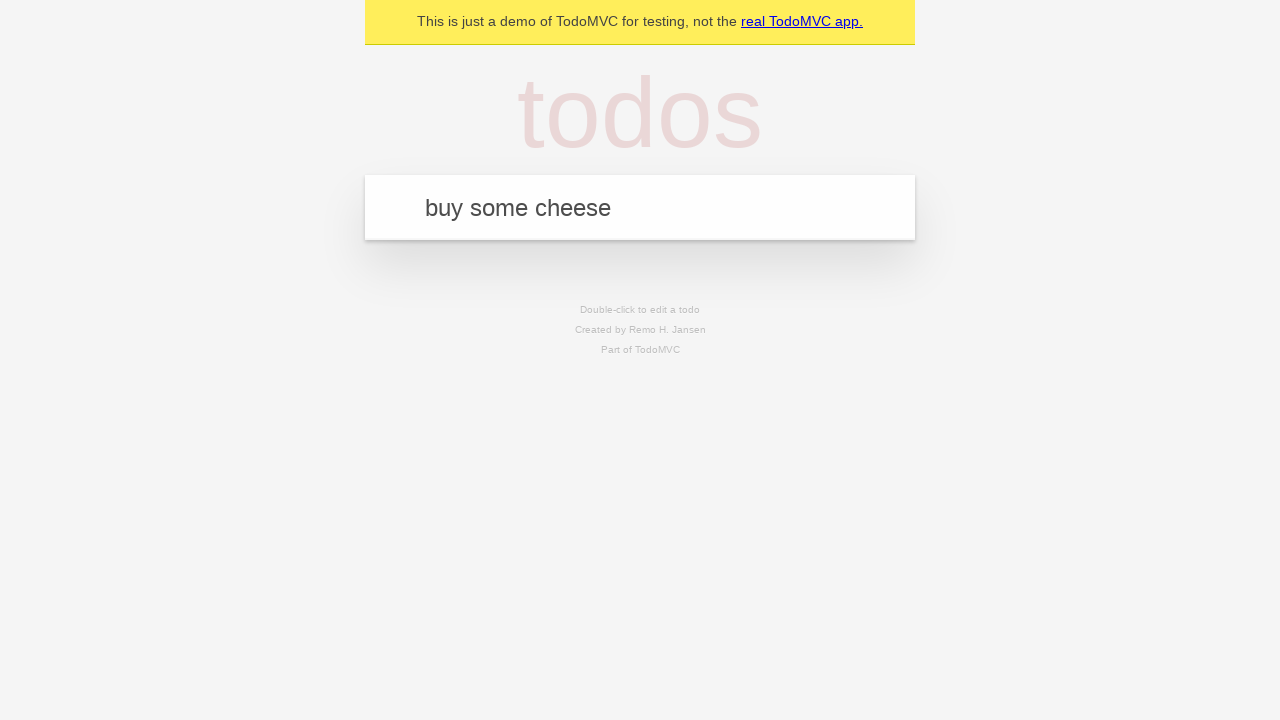

Pressed Enter to add first todo on internal:attr=[placeholder="What needs to be done?"i]
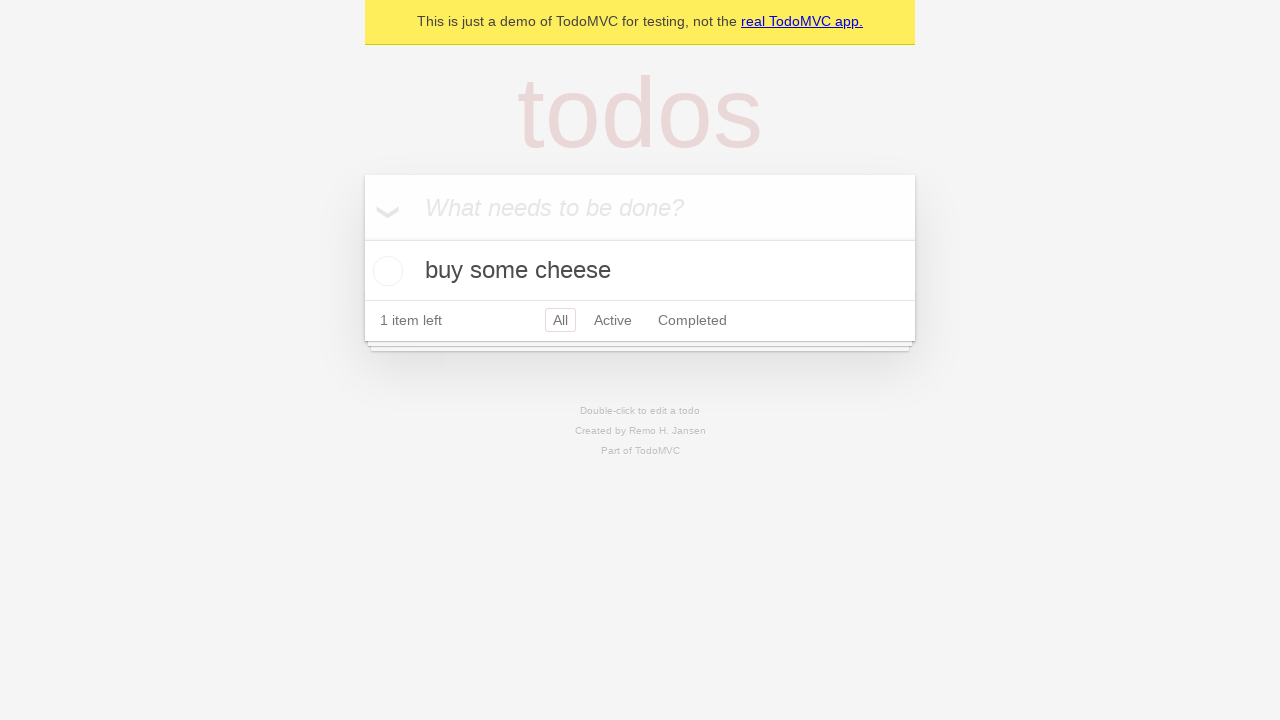

Filled todo input with 'feed the cat' on internal:attr=[placeholder="What needs to be done?"i]
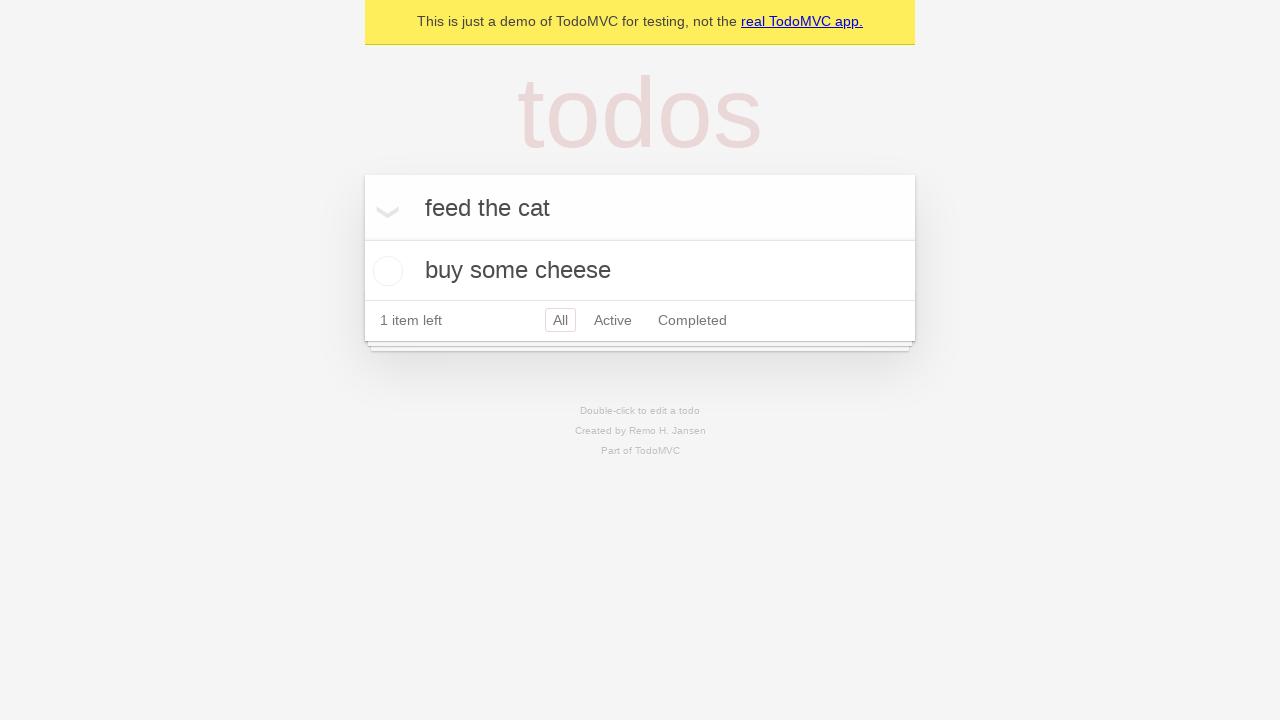

Pressed Enter to add second todo on internal:attr=[placeholder="What needs to be done?"i]
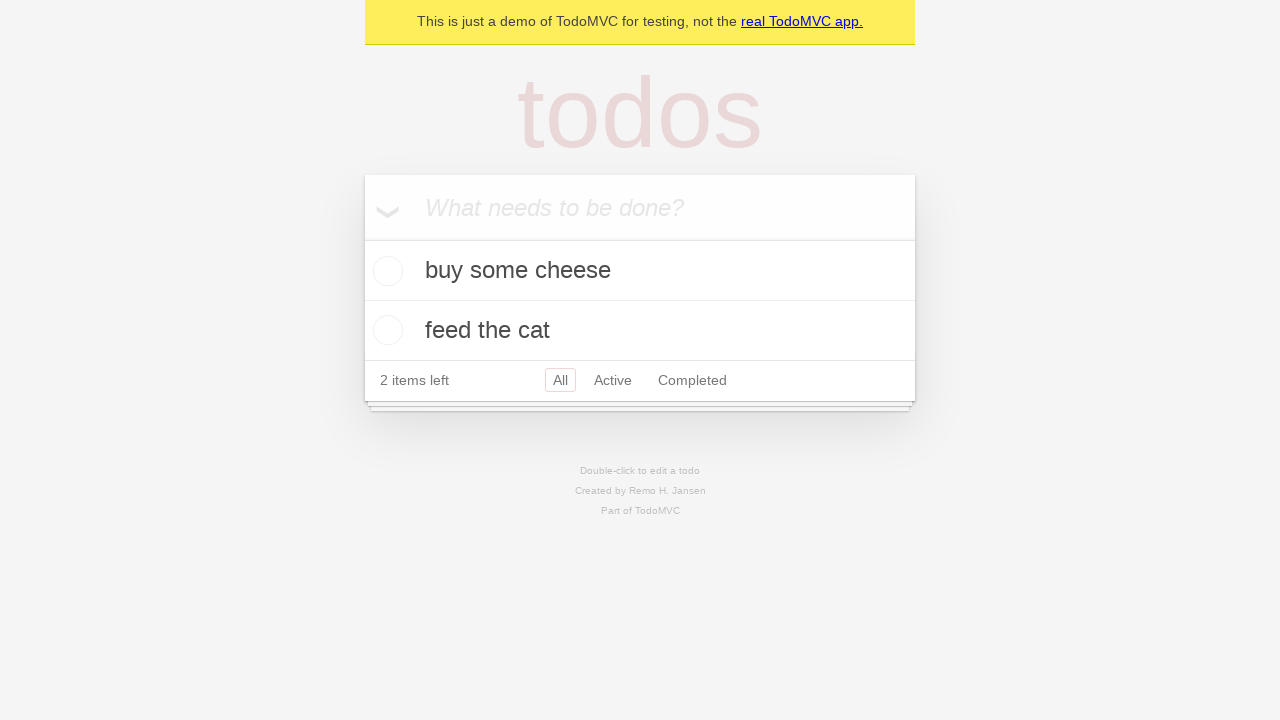

Filled todo input with 'book a doctors appointment' on internal:attr=[placeholder="What needs to be done?"i]
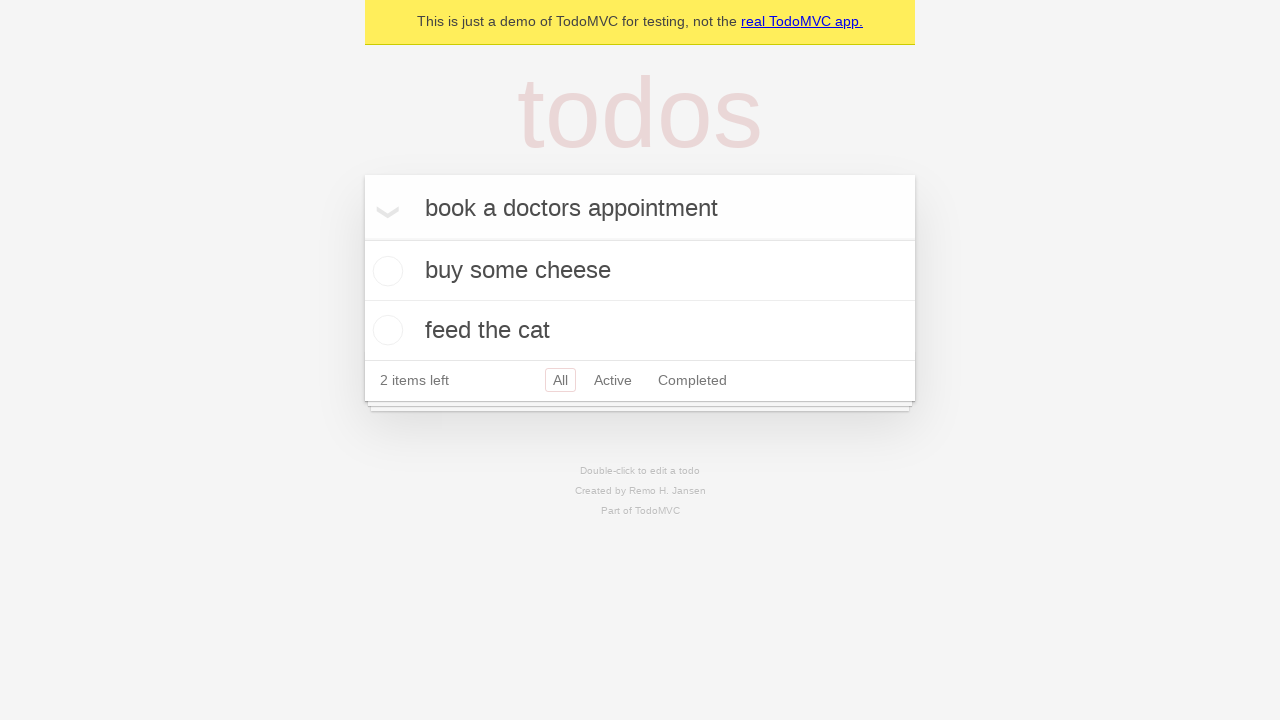

Pressed Enter to add third todo on internal:attr=[placeholder="What needs to be done?"i]
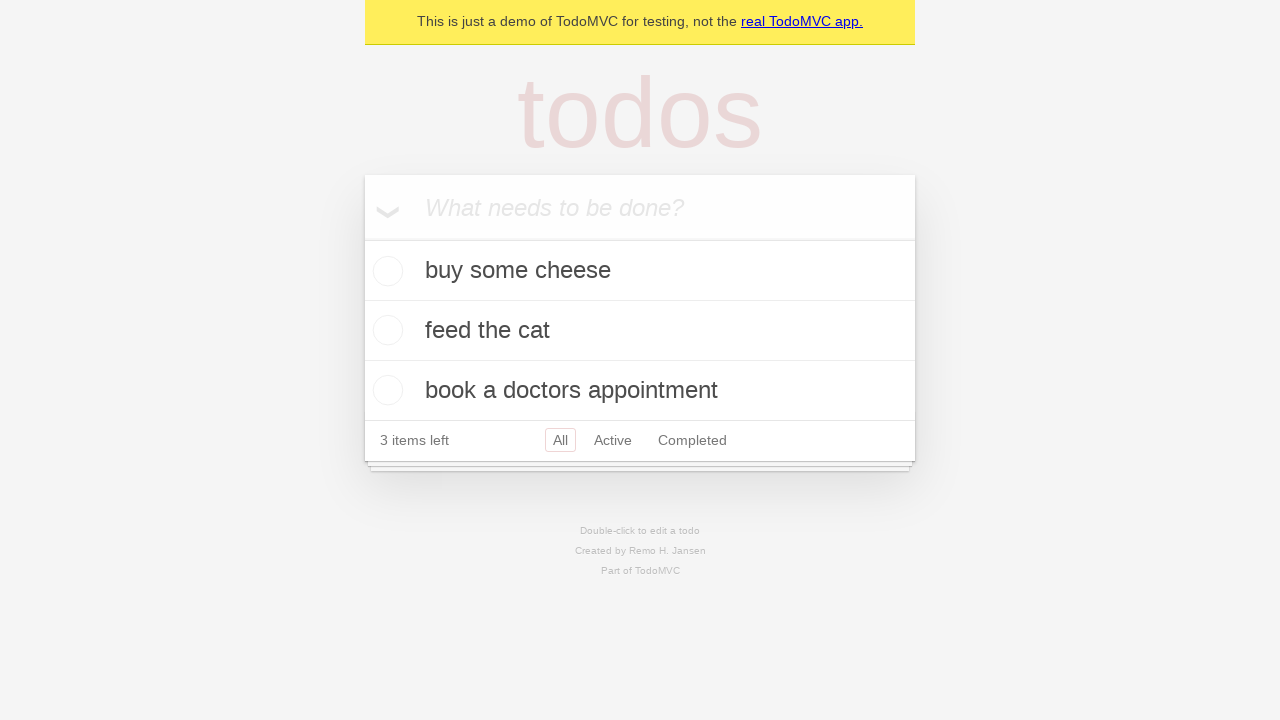

Checked second todo item (feed the cat) at (385, 330) on internal:testid=[data-testid="todo-item"s] >> nth=1 >> internal:role=checkbox
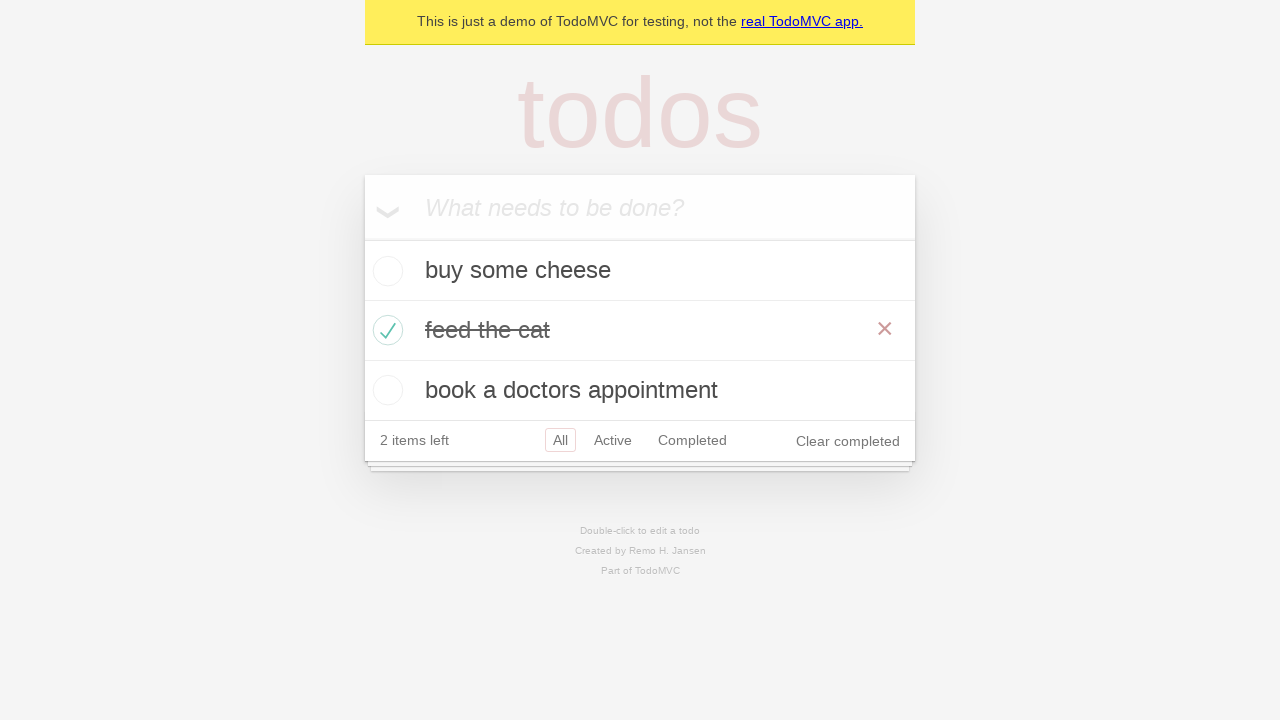

Clicked Clear completed button to remove completed items at (848, 441) on internal:role=button[name="Clear completed"i]
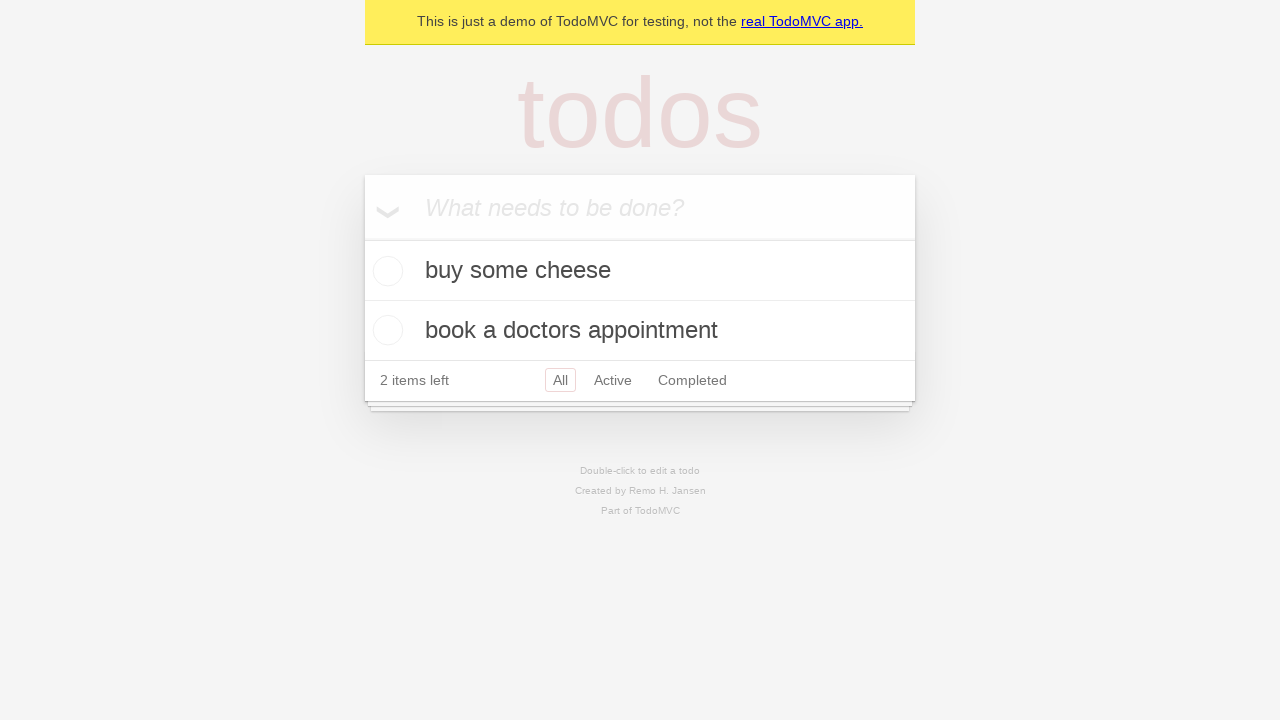

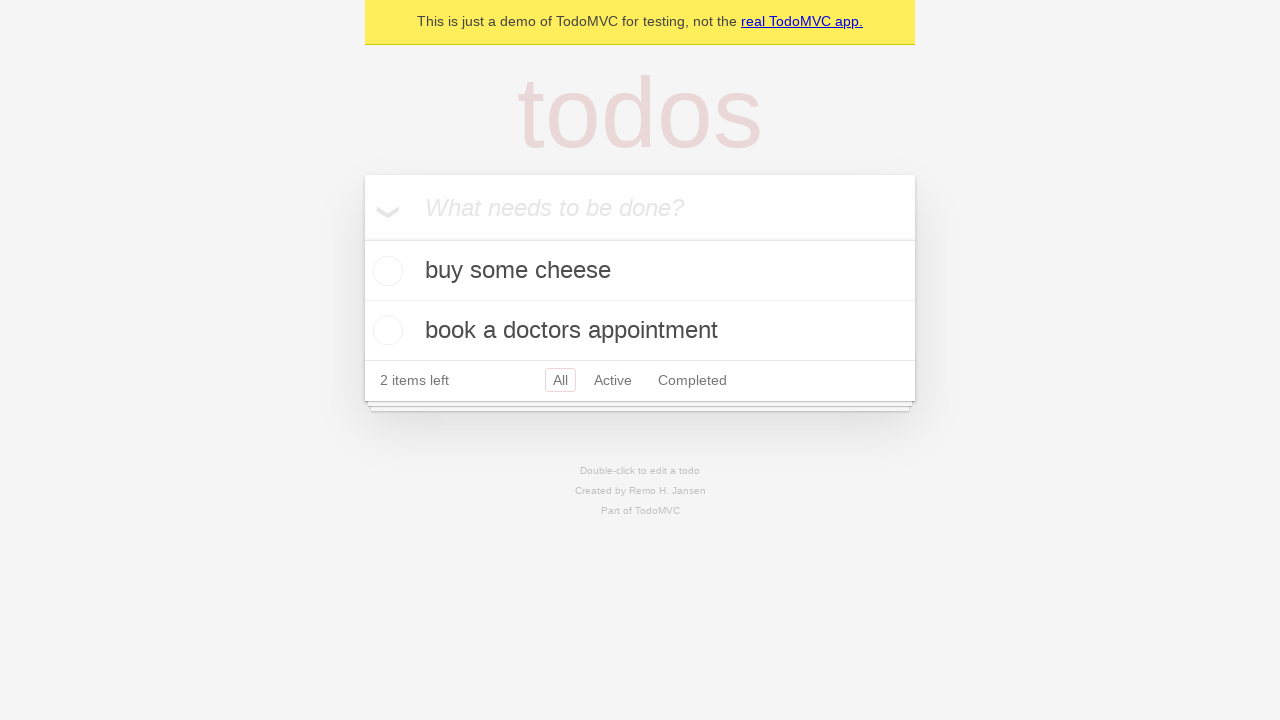